Tests JavaScript alert handling by interacting with different types of alerts: simple alert, confirmation dialog, and prompt dialog

Starting URL: https://demoqa.com/alerts

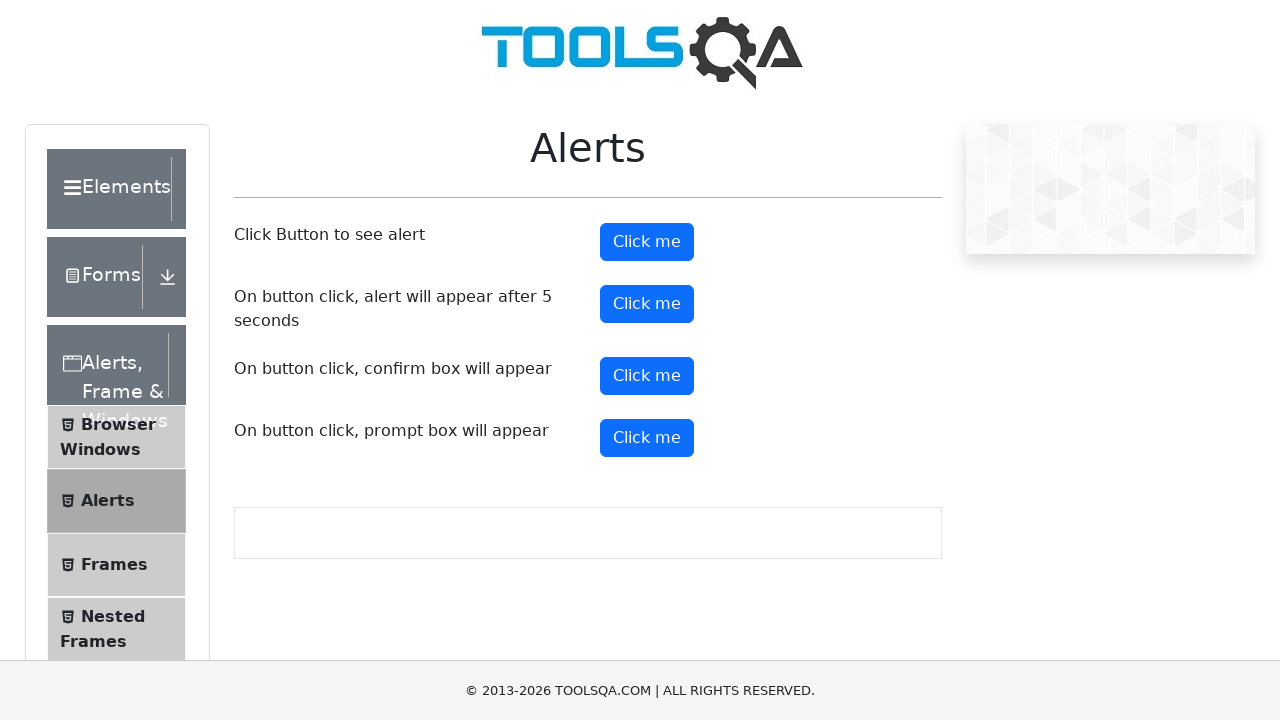

Clicked button to trigger simple alert at (647, 242) on #alertButton
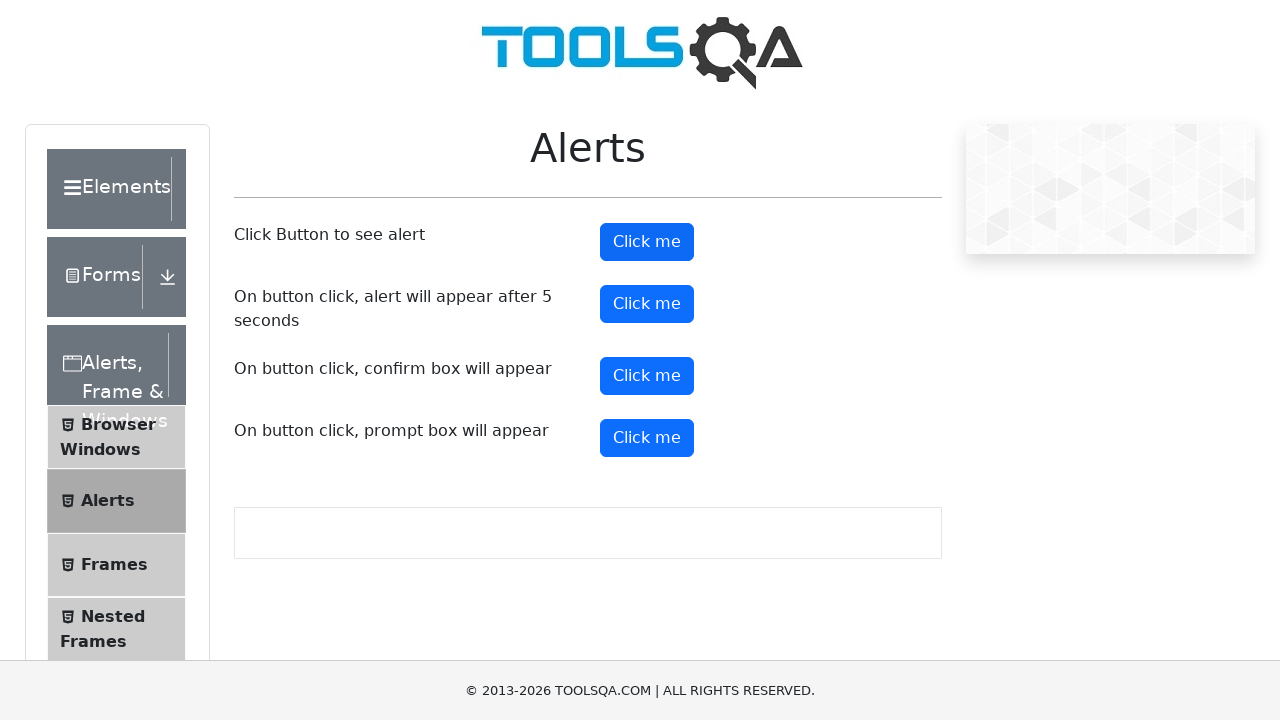

Set up dialog handler to accept alerts and clicked alert button at (647, 242) on #alertButton
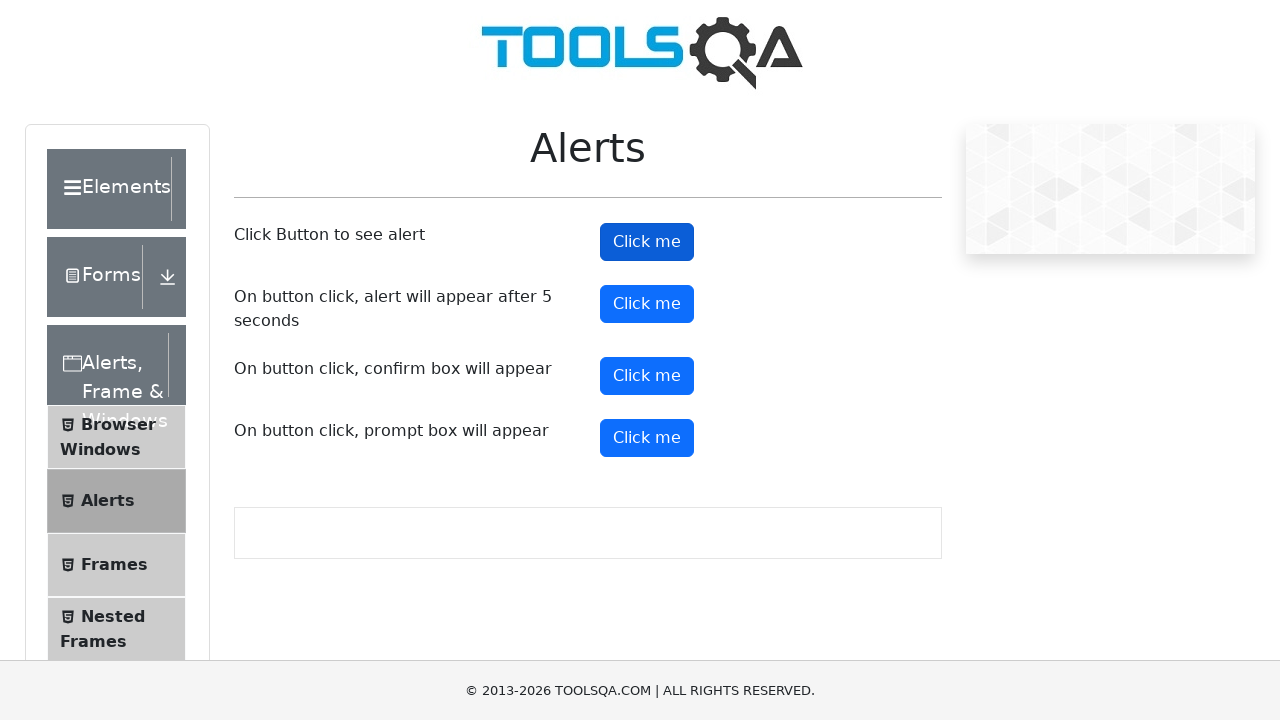

Set up dialog handler to dismiss confirmation and clicked confirm button at (647, 376) on #confirmButton
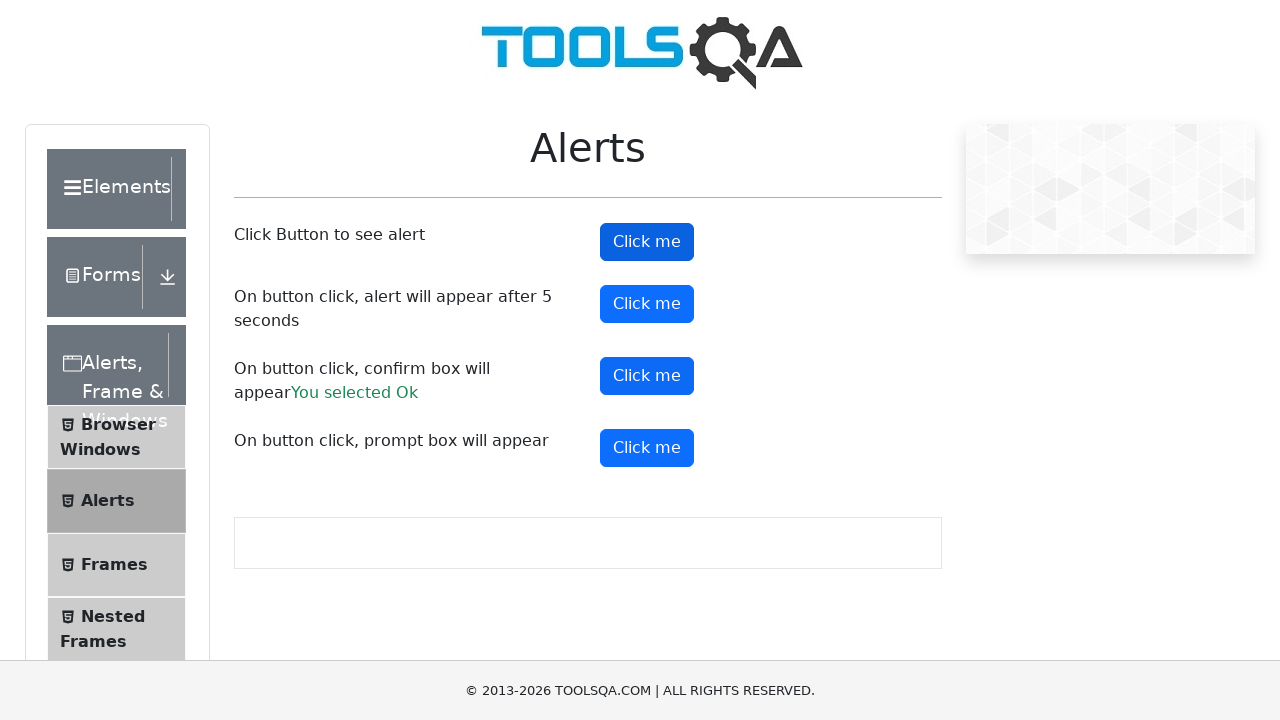

Set up dialog handler to accept prompt with input 'Robert Downy Jr.' and clicked prompt button at (647, 448) on #promtButton
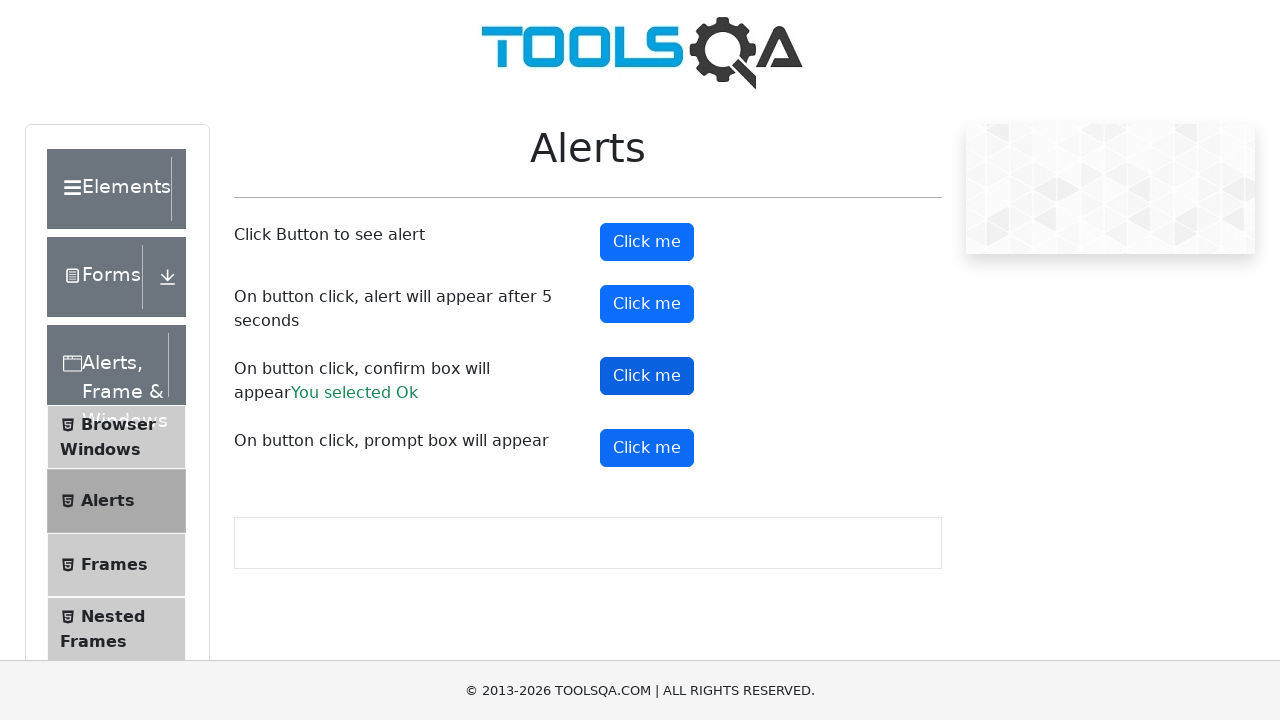

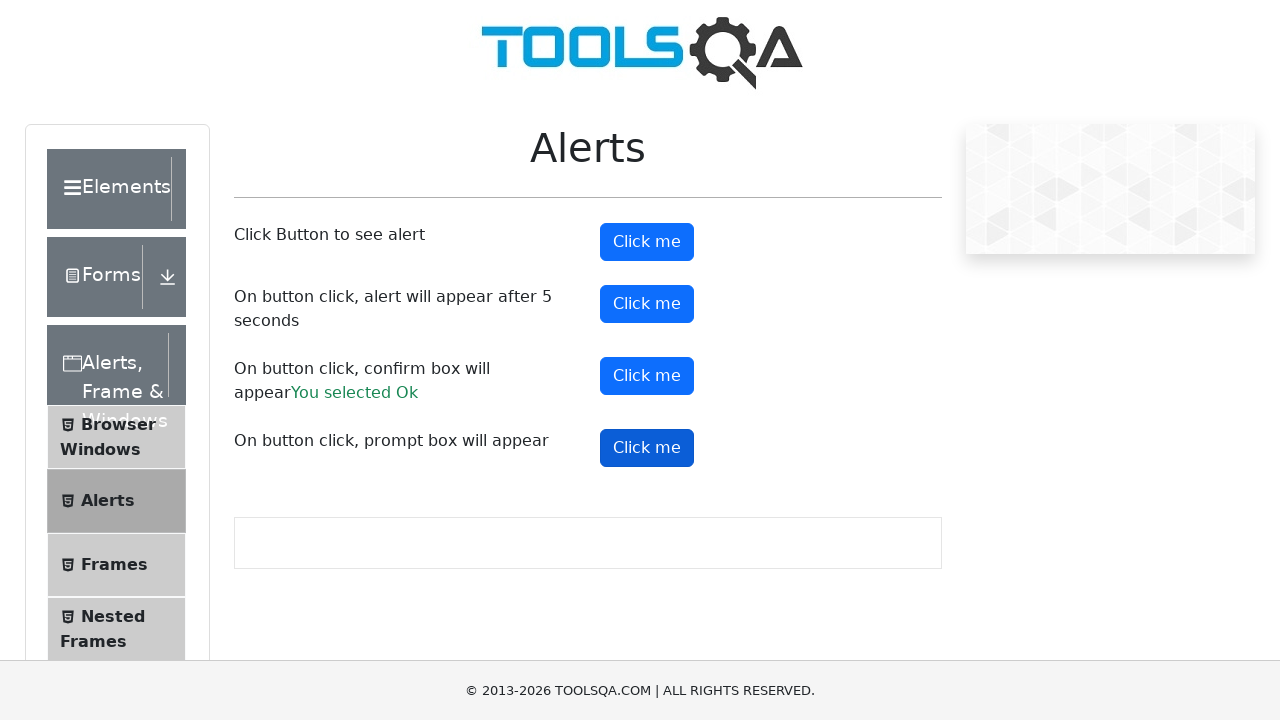